Tests date input by directly typing a date into the text box

Starting URL: https://kristinek.github.io/site/examples/actions

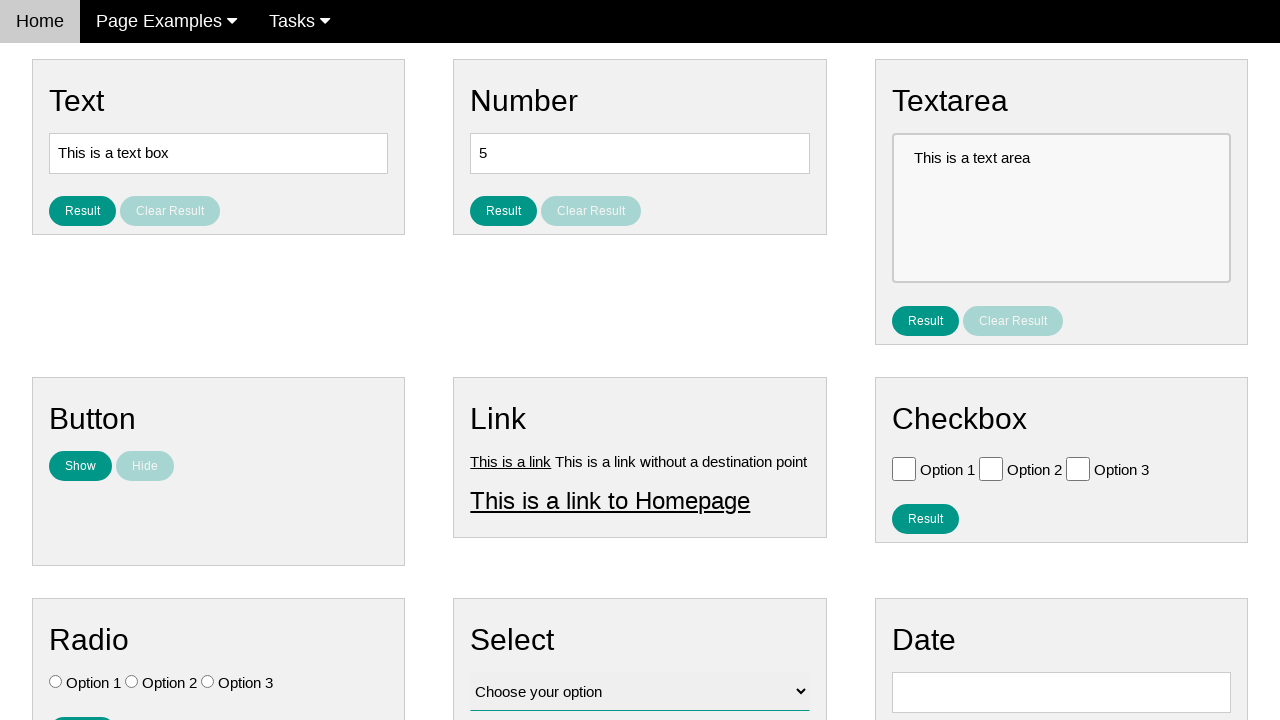

Located date input field with ID vfb-8
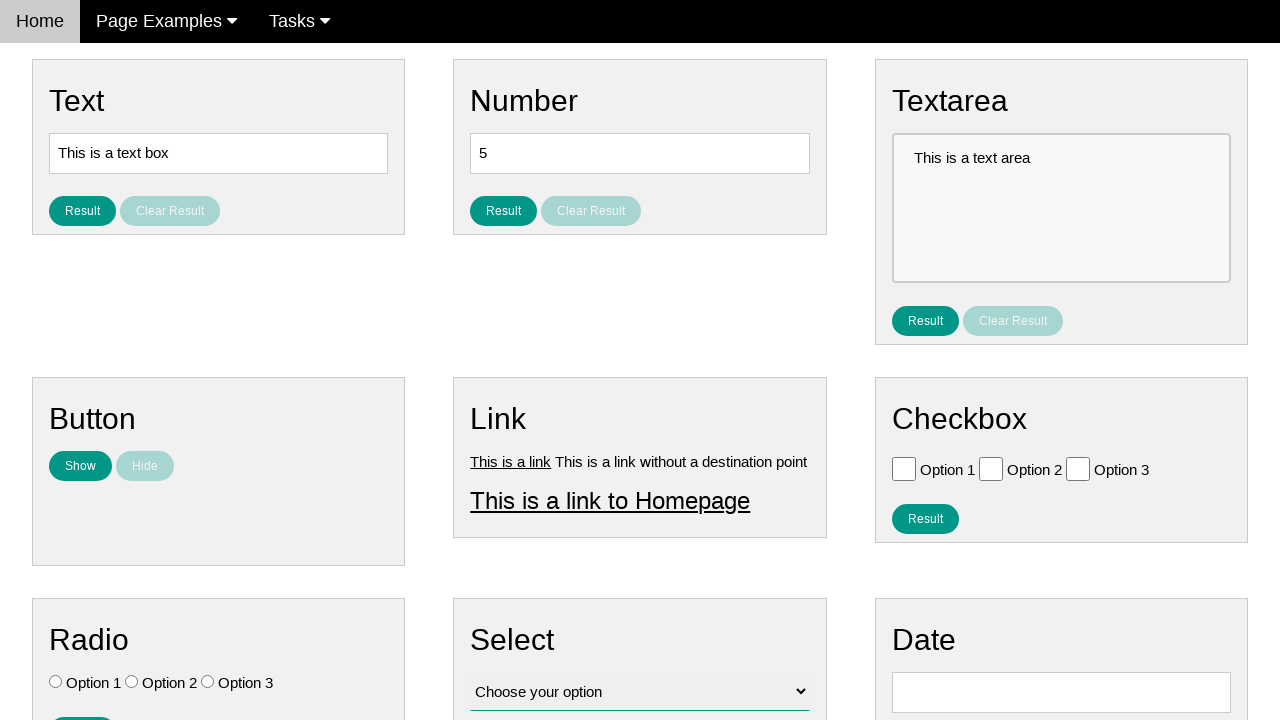

Cleared the date input field on #vfb-8
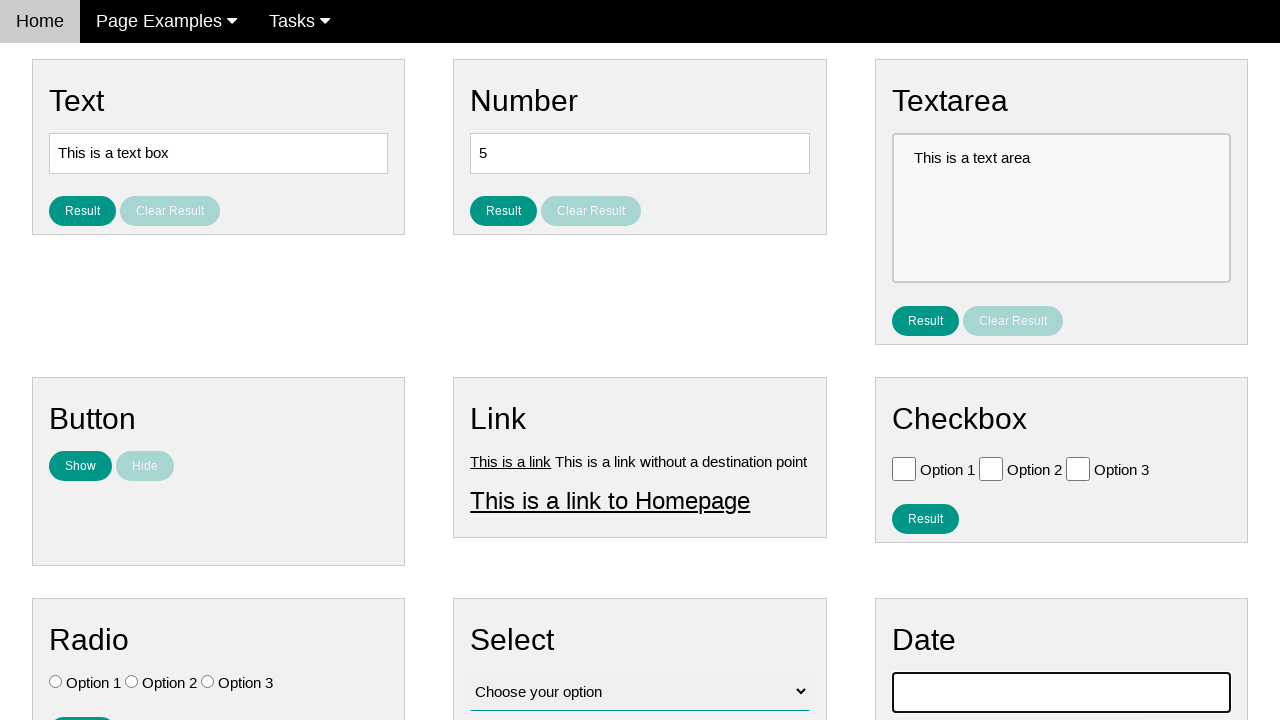

Filled date input field with '12/15/2014' on #vfb-8
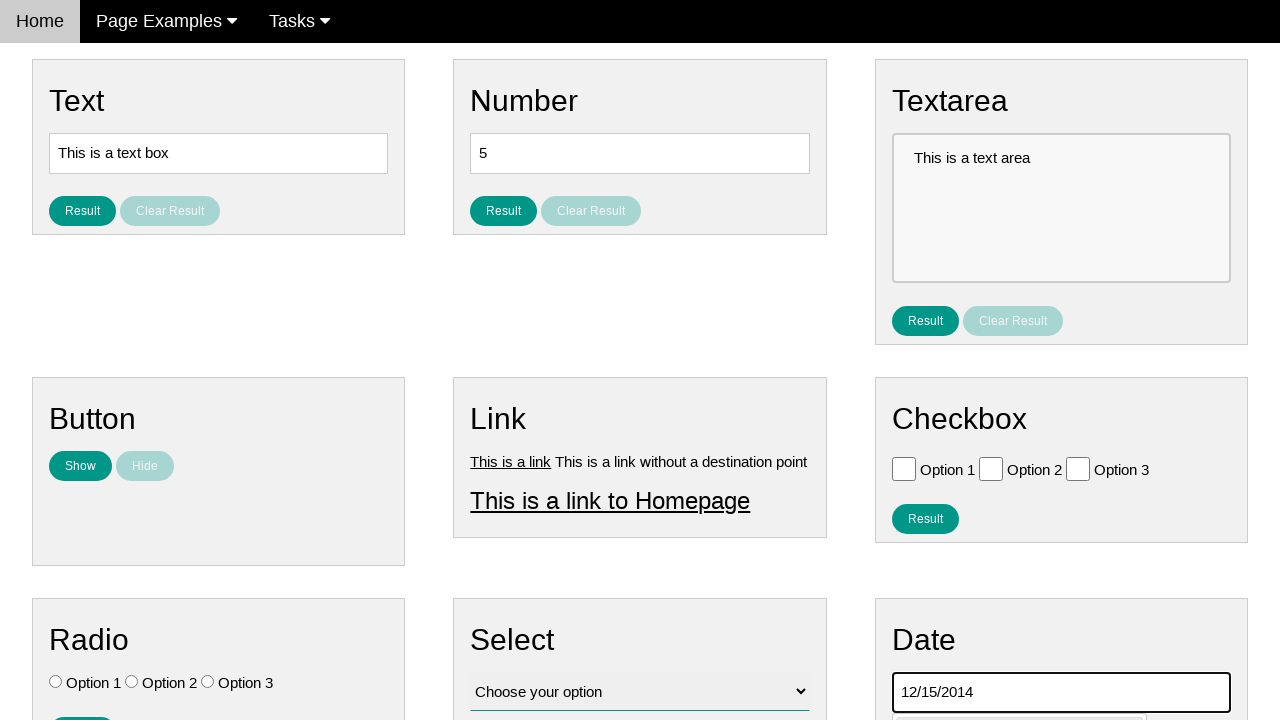

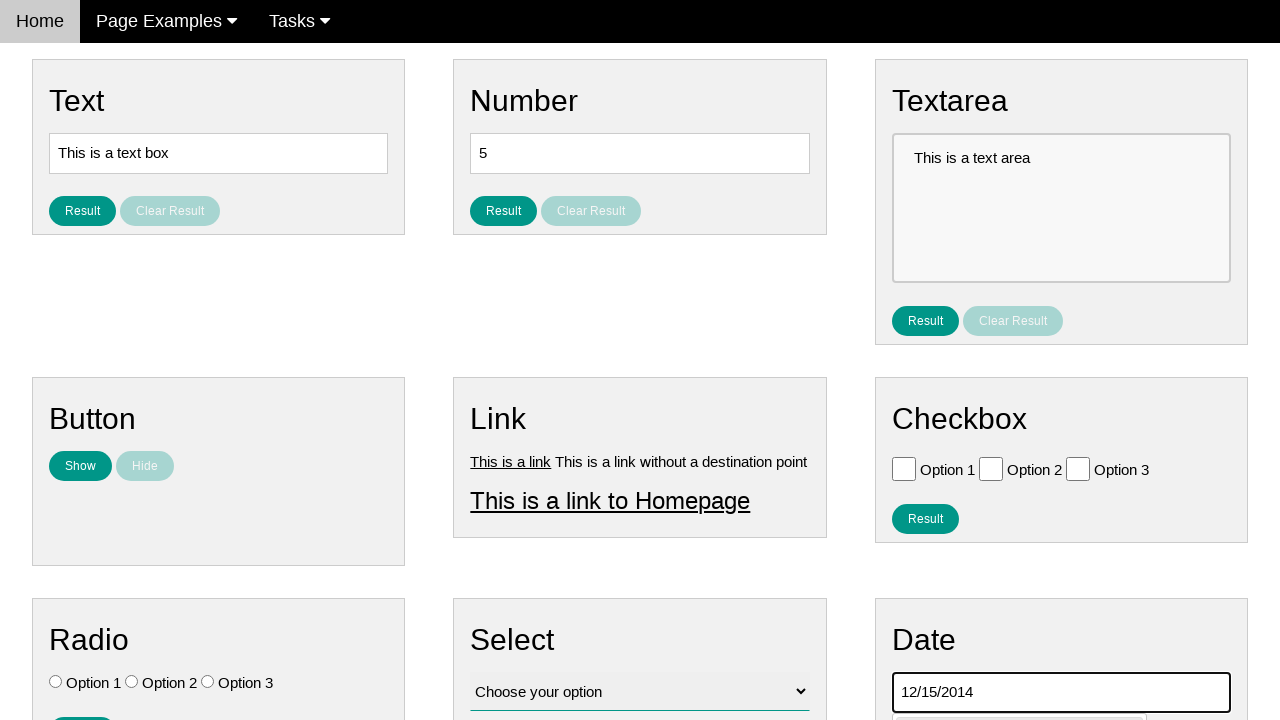